Tests JavaScript prompt alert functionality by clicking a button that triggers a prompt, entering text, and verifying the result

Starting URL: https://the-internet.herokuapp.com/javascript_alerts

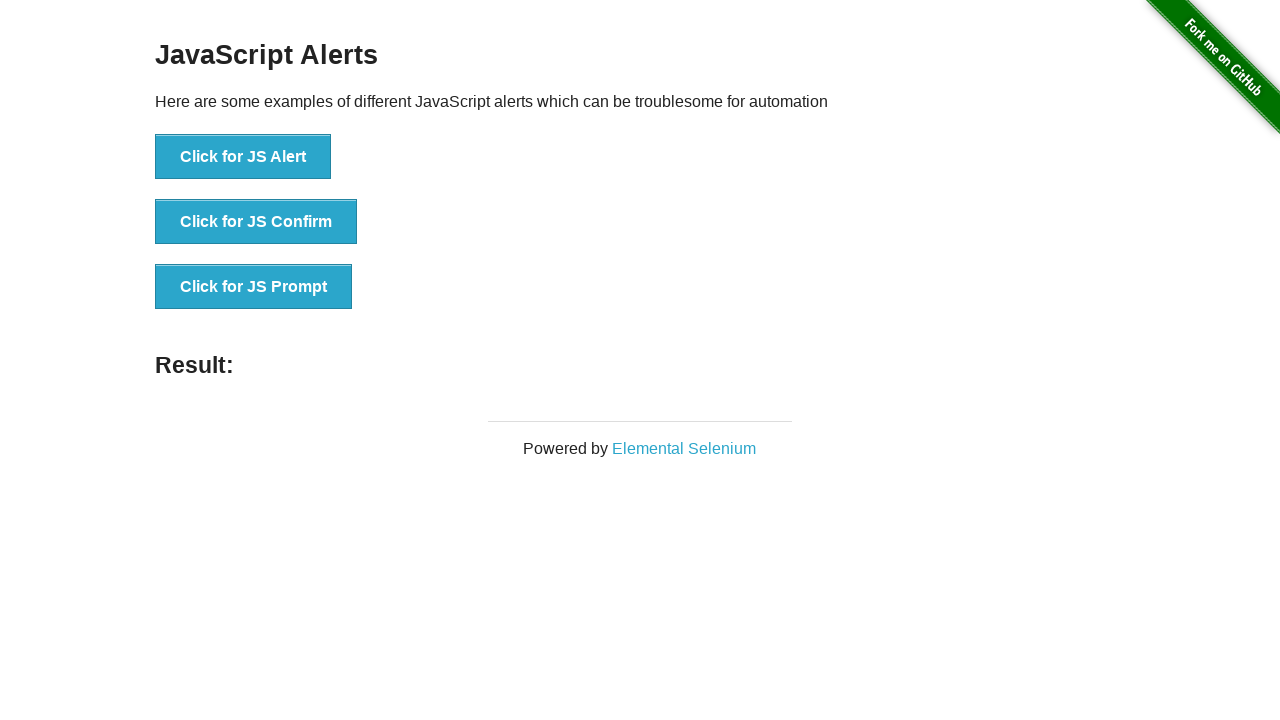

Clicked button to trigger JavaScript prompt at (254, 287) on xpath=//button[@onclick='jsPrompt()']
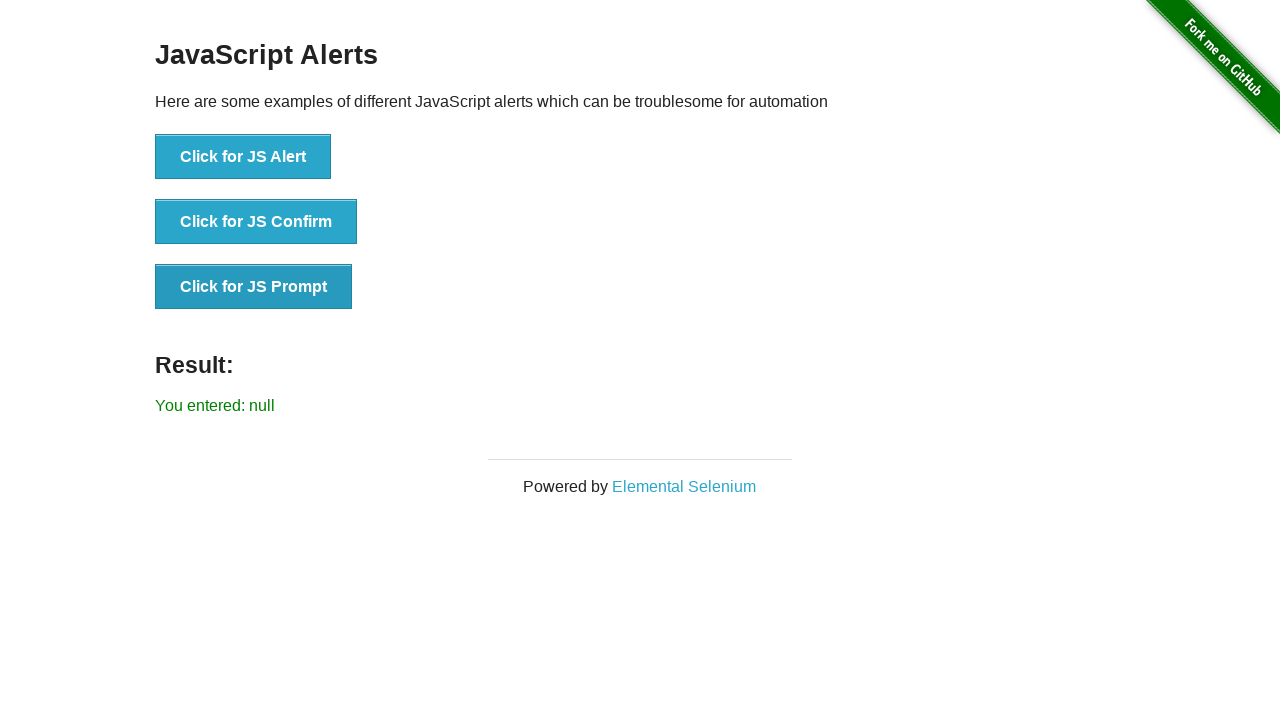

Set up dialog handler to accept prompt with text 'Pramod'
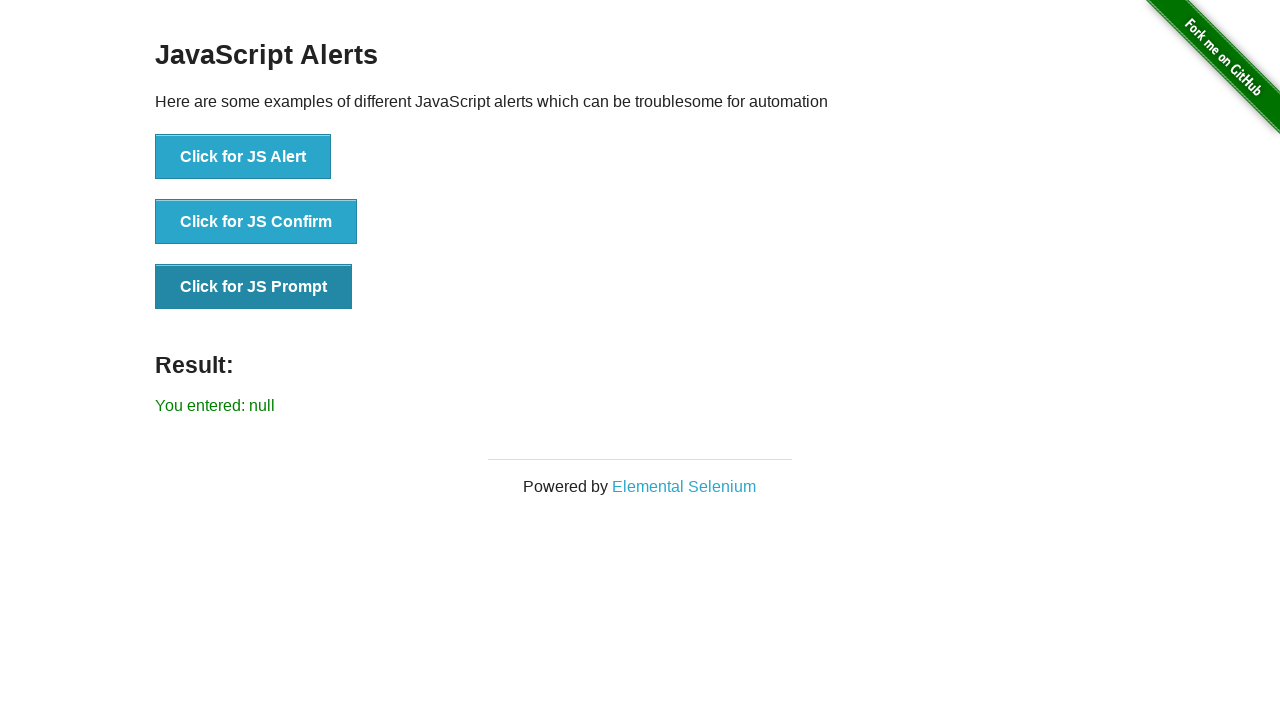

Clicked button again to trigger the prompt dialog at (254, 287) on xpath=//button[@onclick='jsPrompt()']
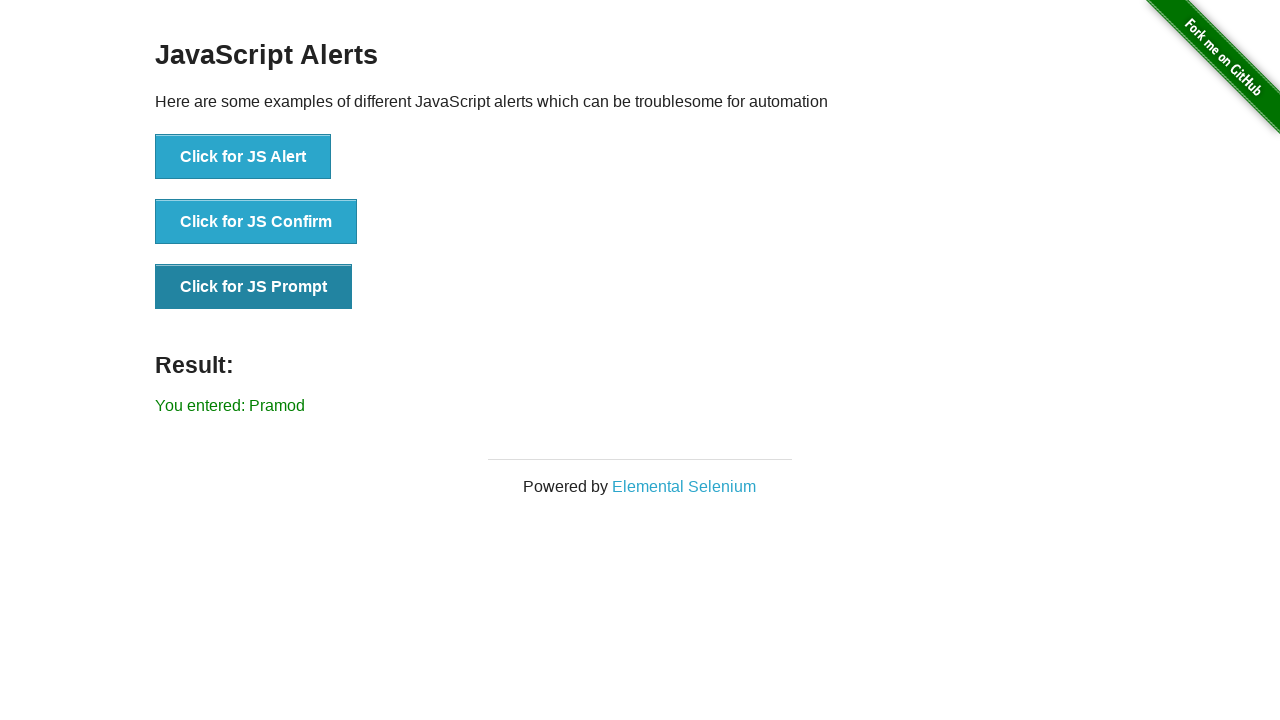

Retrieved result text from page
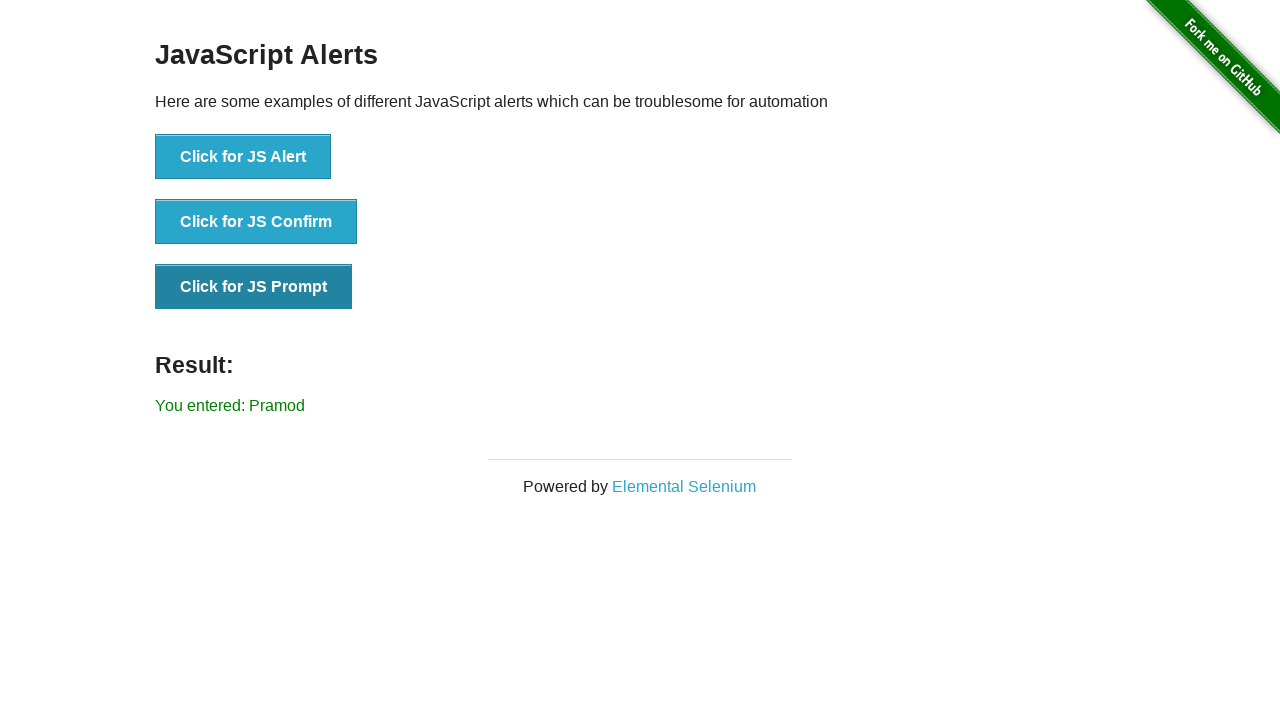

Verified result text matches expected value 'You entered: Pramod'
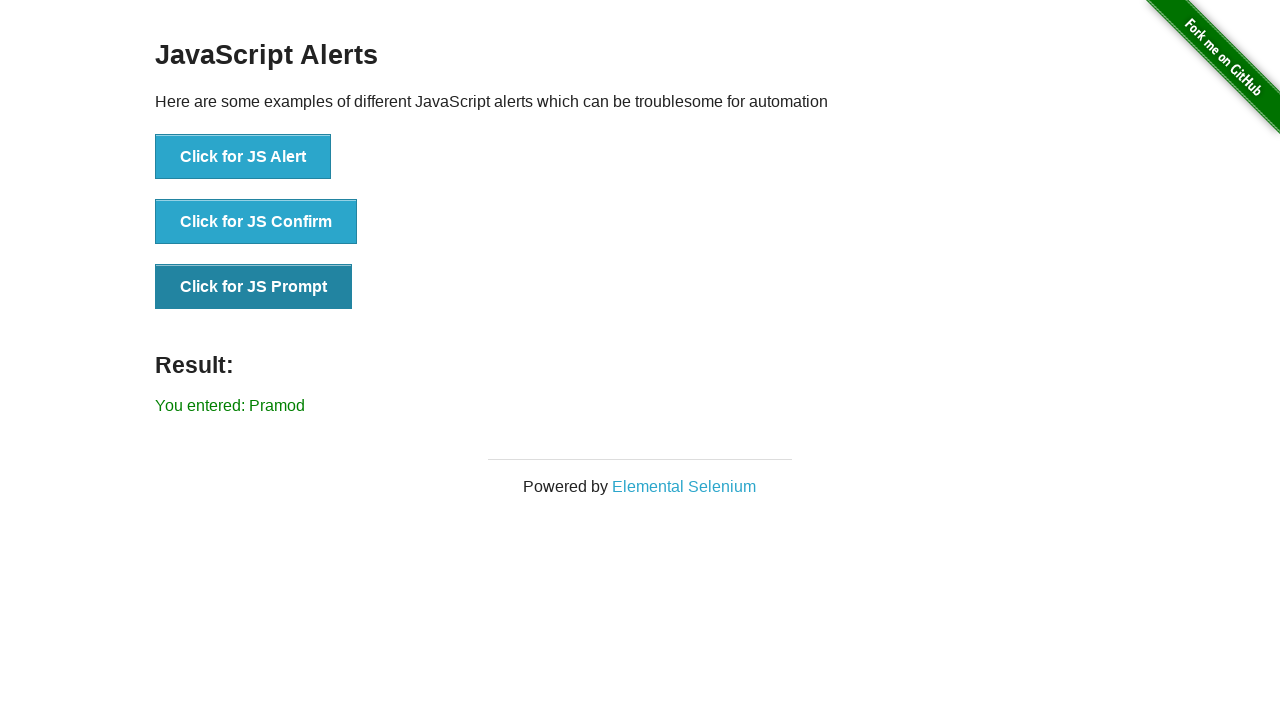

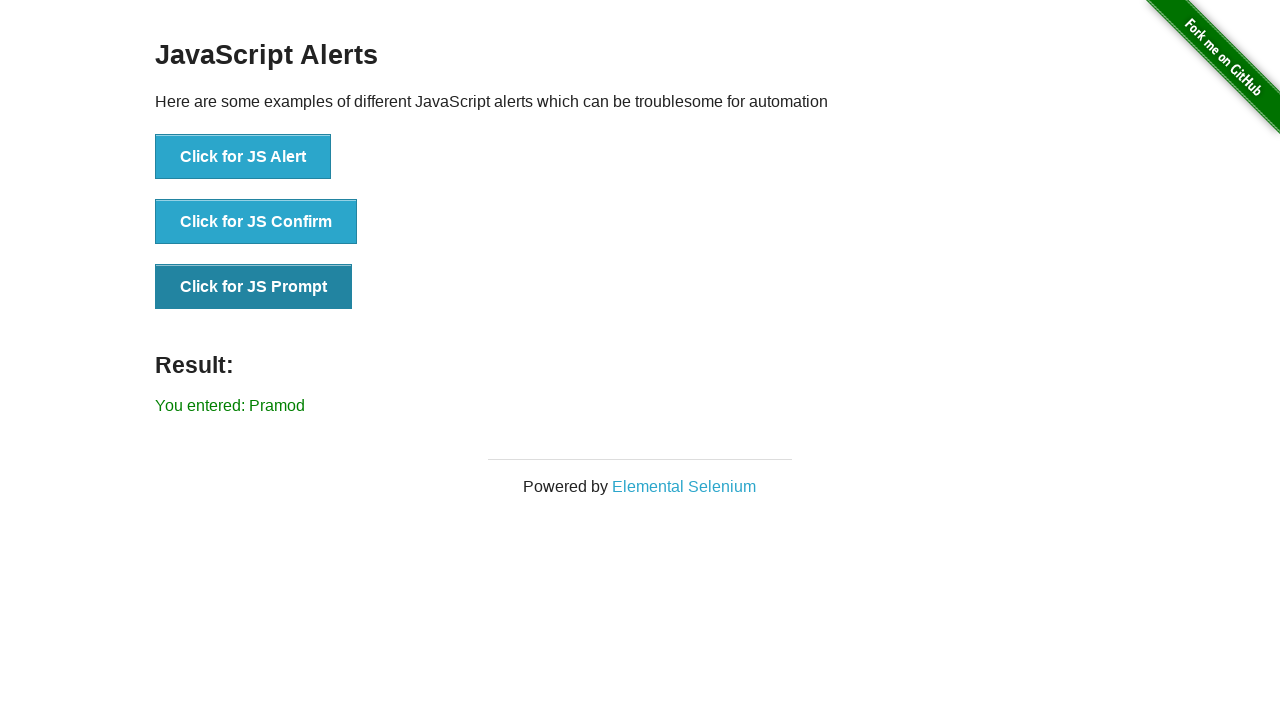